Tests the Air Canada website search bar functionality by entering a search query "canada" and verifying that search results are displayed on the results page.

Starting URL: https://www.aircanada.com/

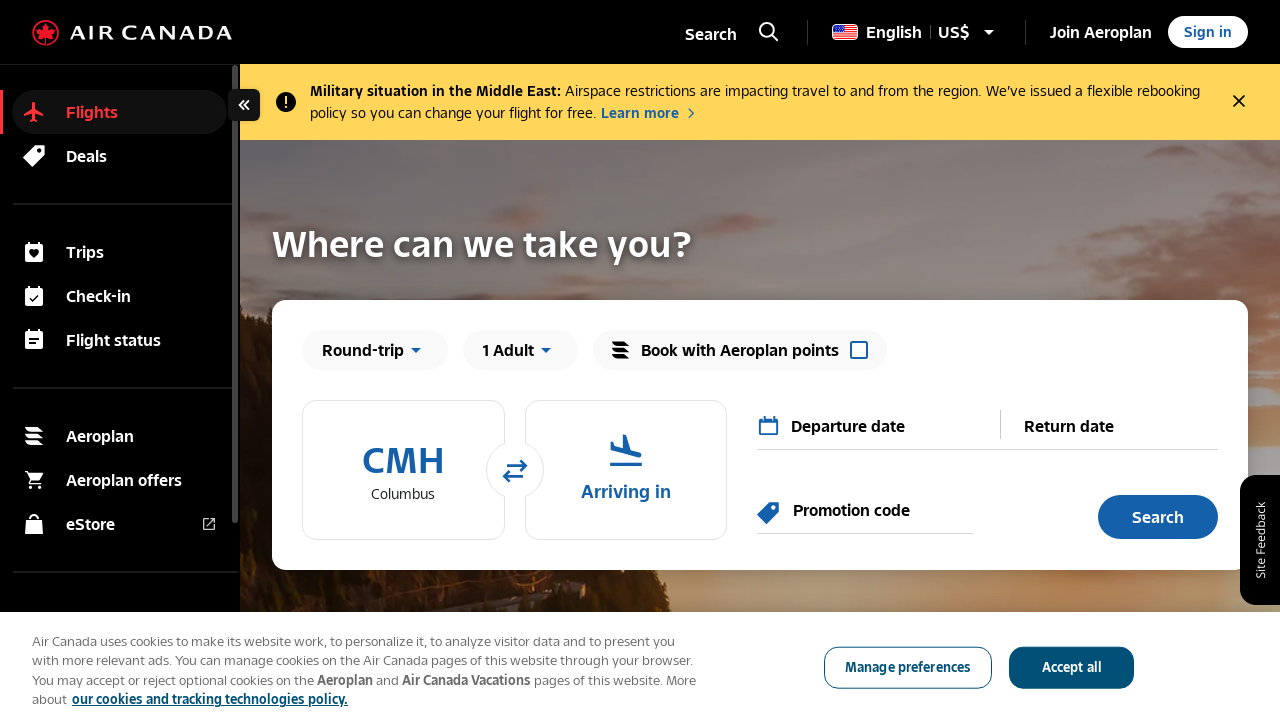

Entered 'canada' into the search bar on input[name='acSiteSearchInput']
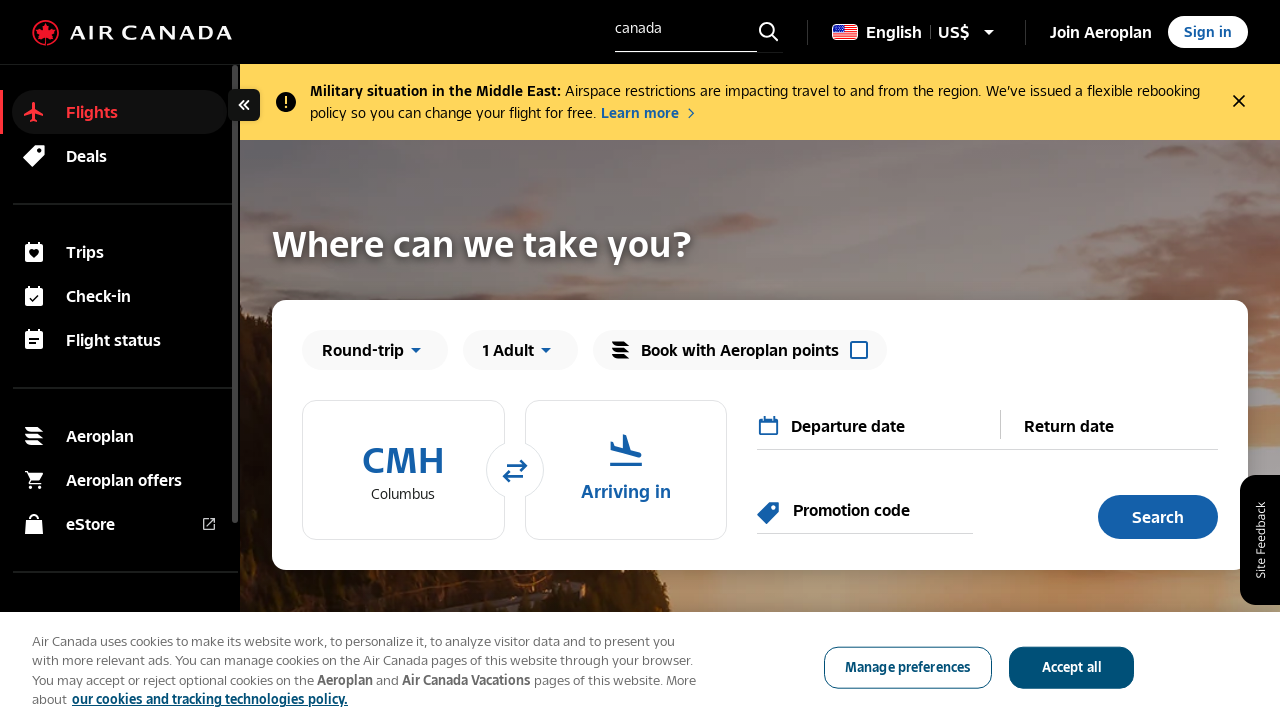

Pressed Enter to submit the search query on input[name='acSiteSearchInput']
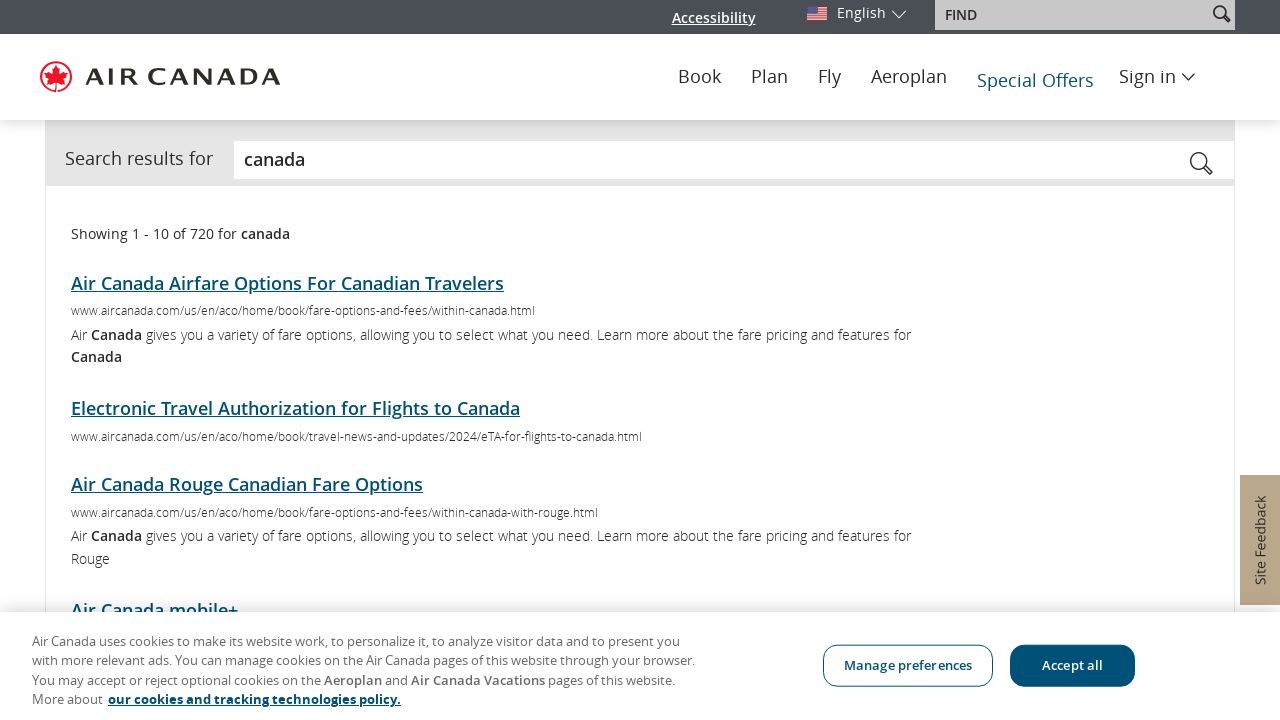

Search results loaded successfully
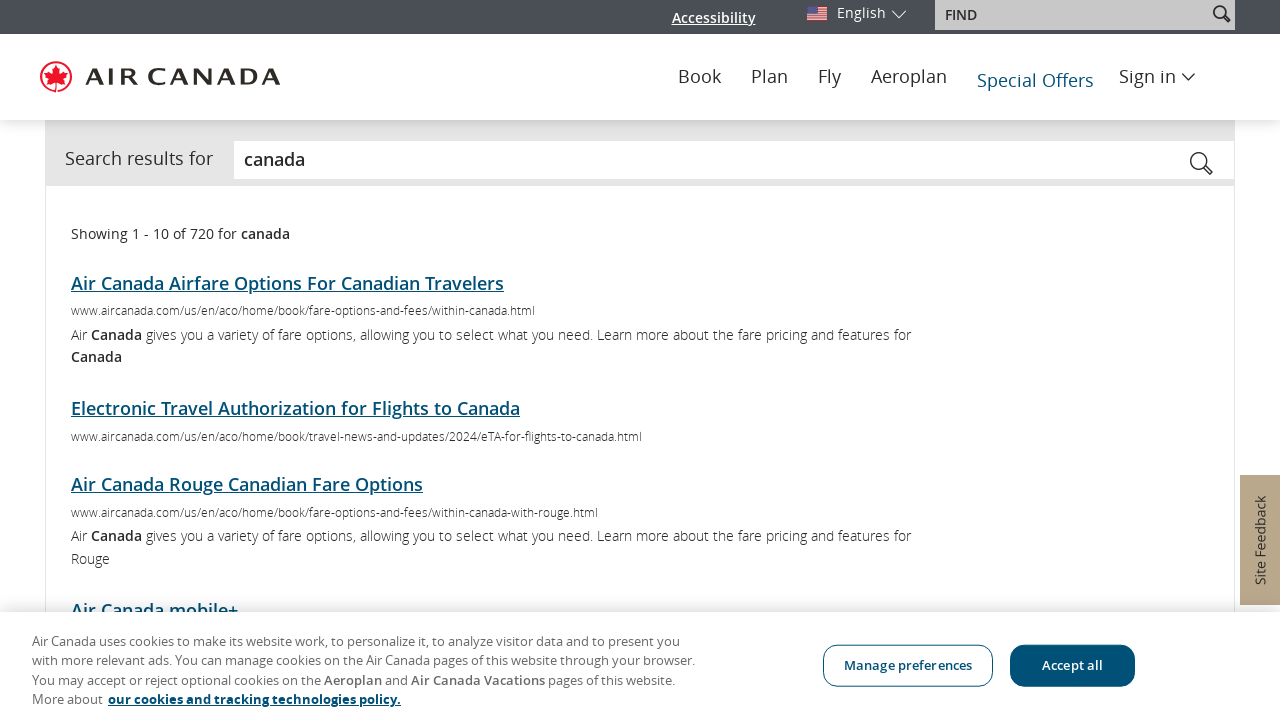

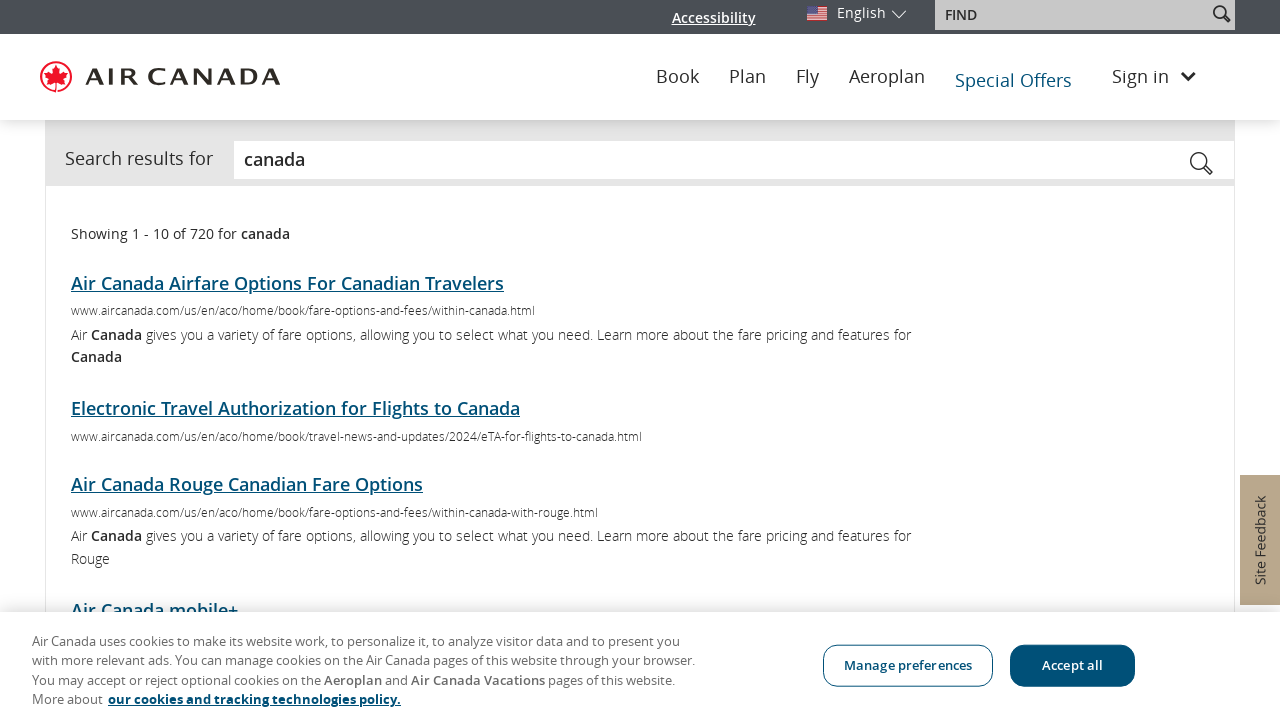